Navigates to the Tiki Vietnam e-commerce website homepage

Starting URL: https://tiki.vn/

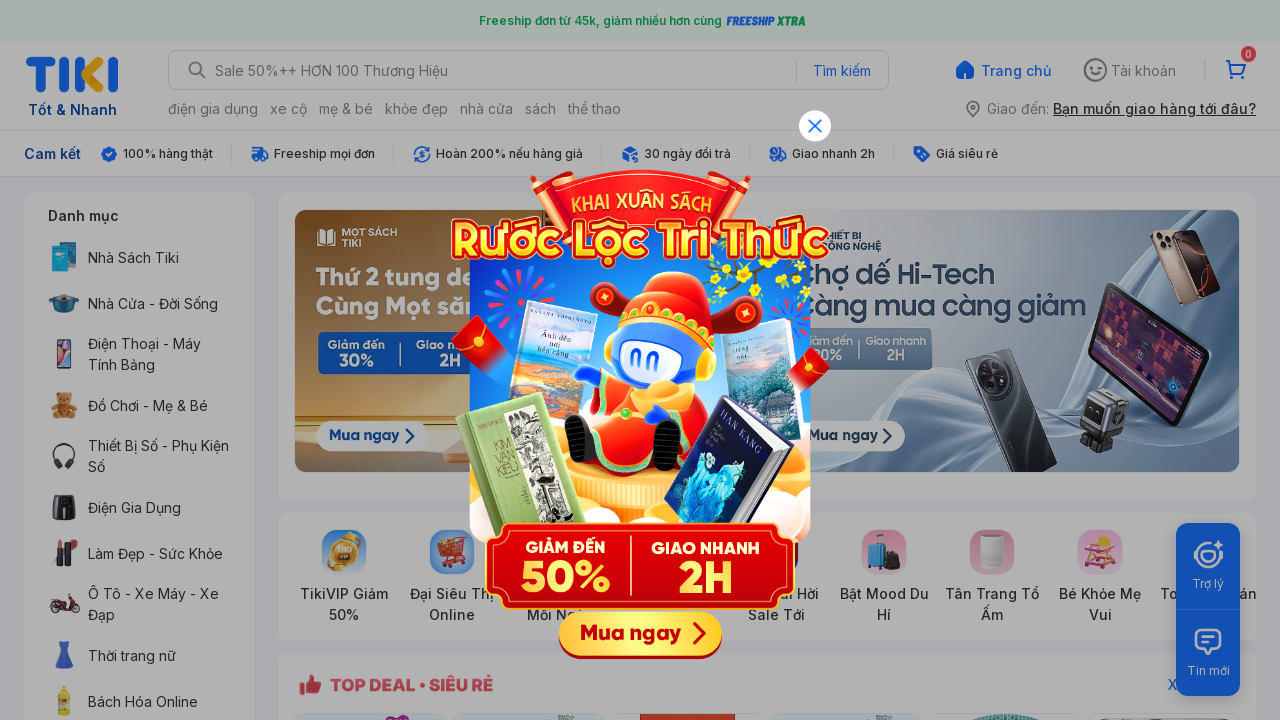

Waited for Tiki Vietnam homepage to load (DOM content loaded)
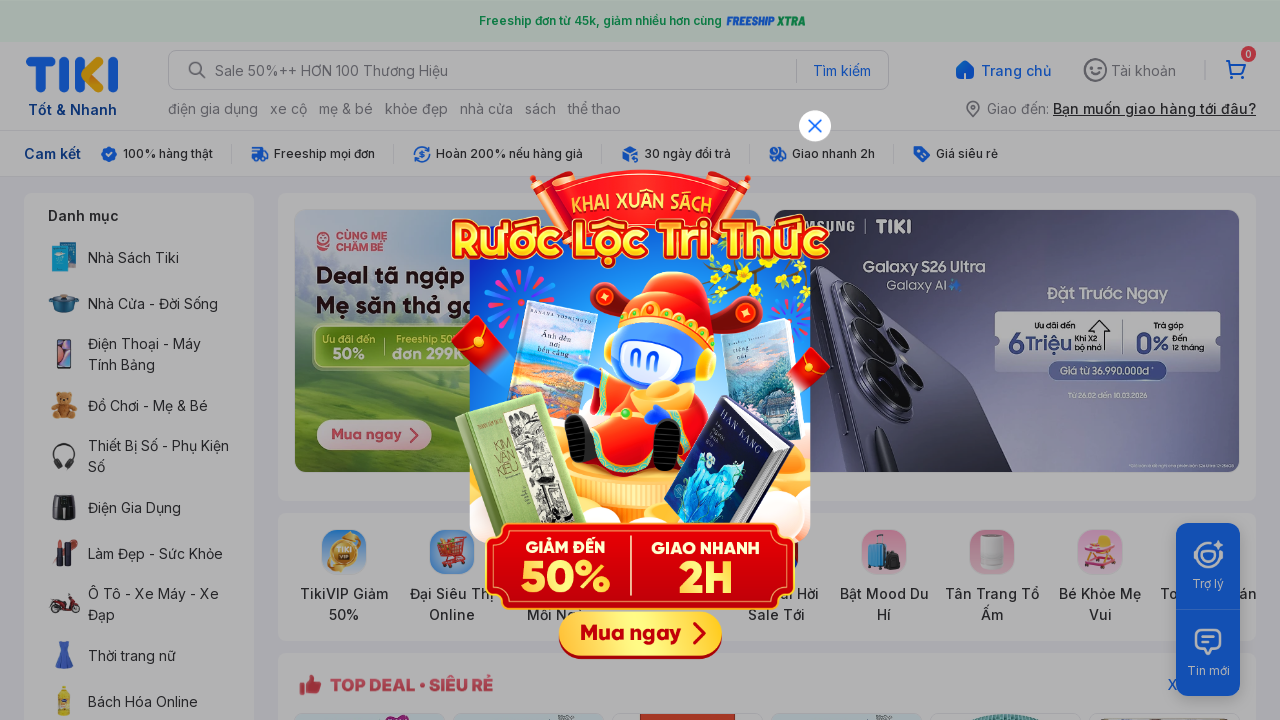

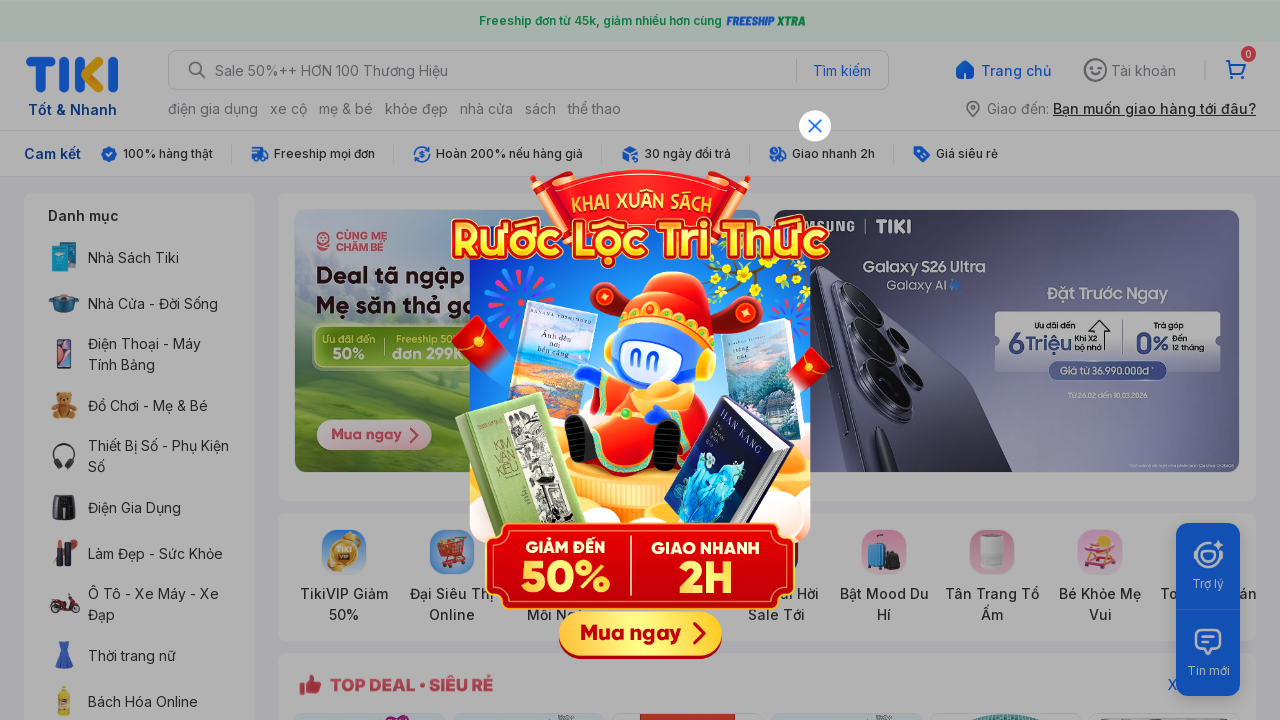